Tracks cargo status on Pulkovo Cargo website by entering AWB prefix and number, then retrieving tracking information

Starting URL: https://mirazh.pulkovo-cargo.ru/pls/apex/f?p=729:1::::::

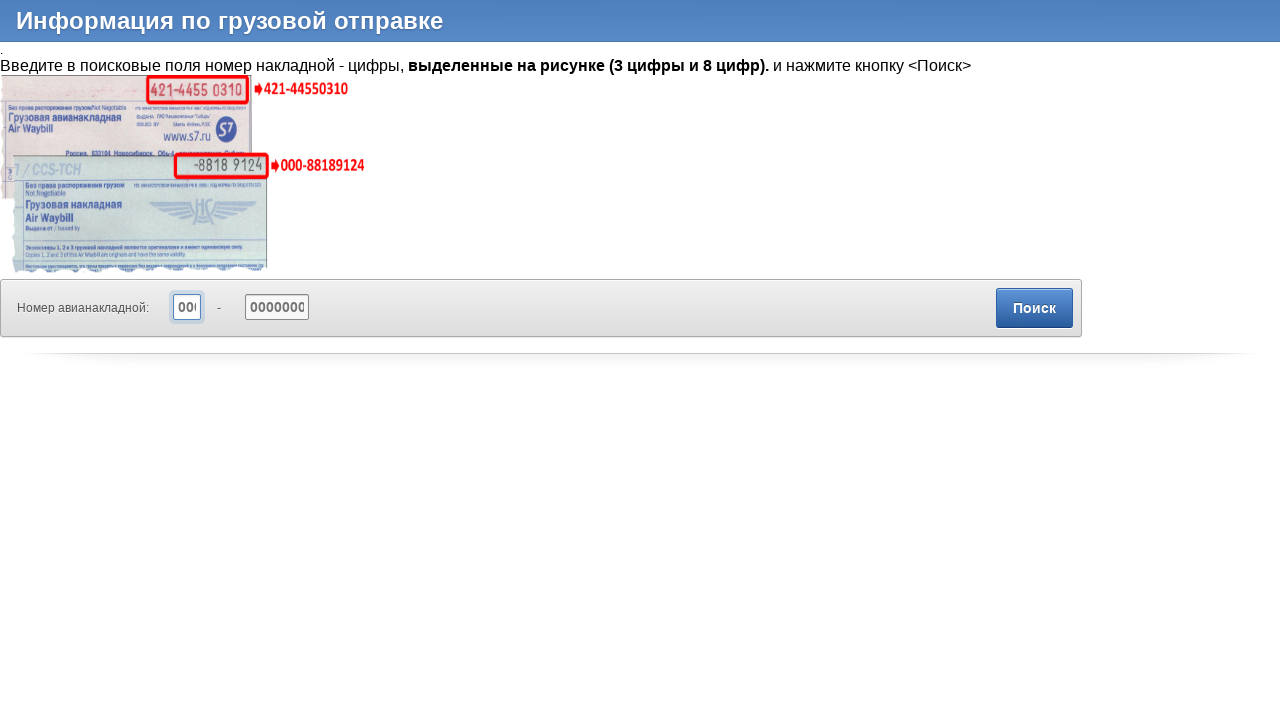

Filled AWB prefix field with '216' on #P1_BLANK
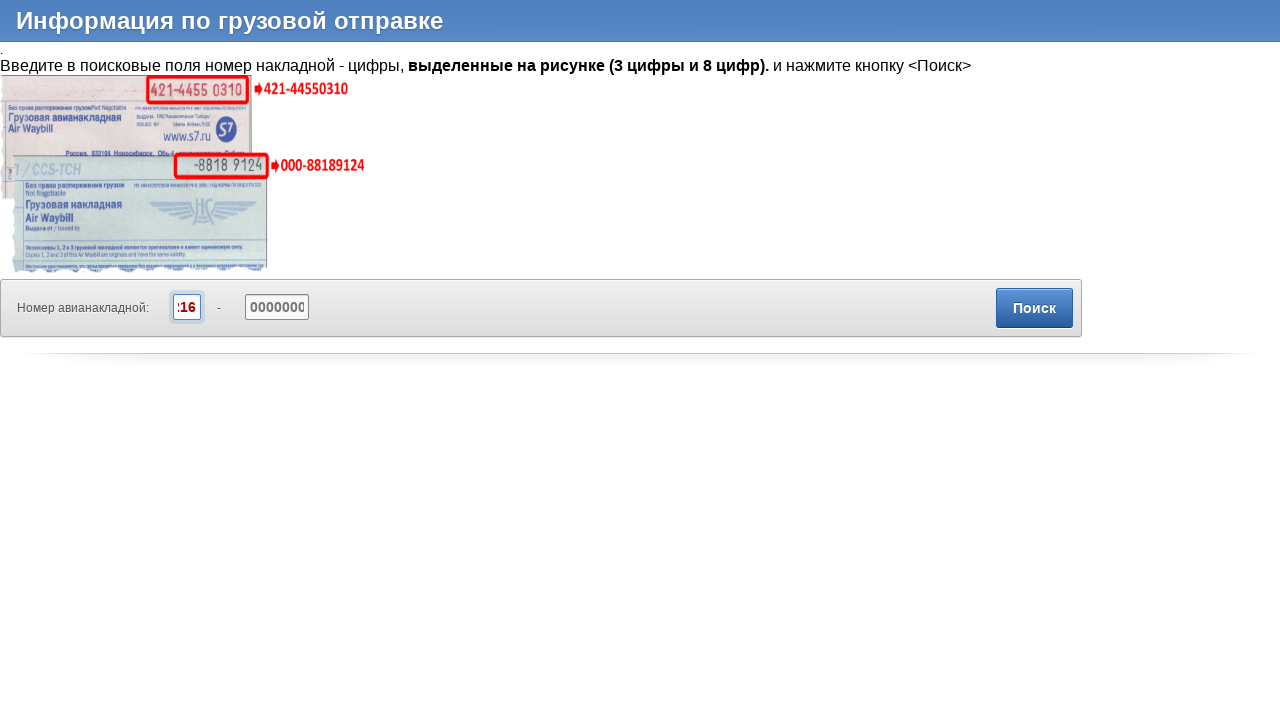

Filled AWB number field with '77131843' on #P1_NOMER
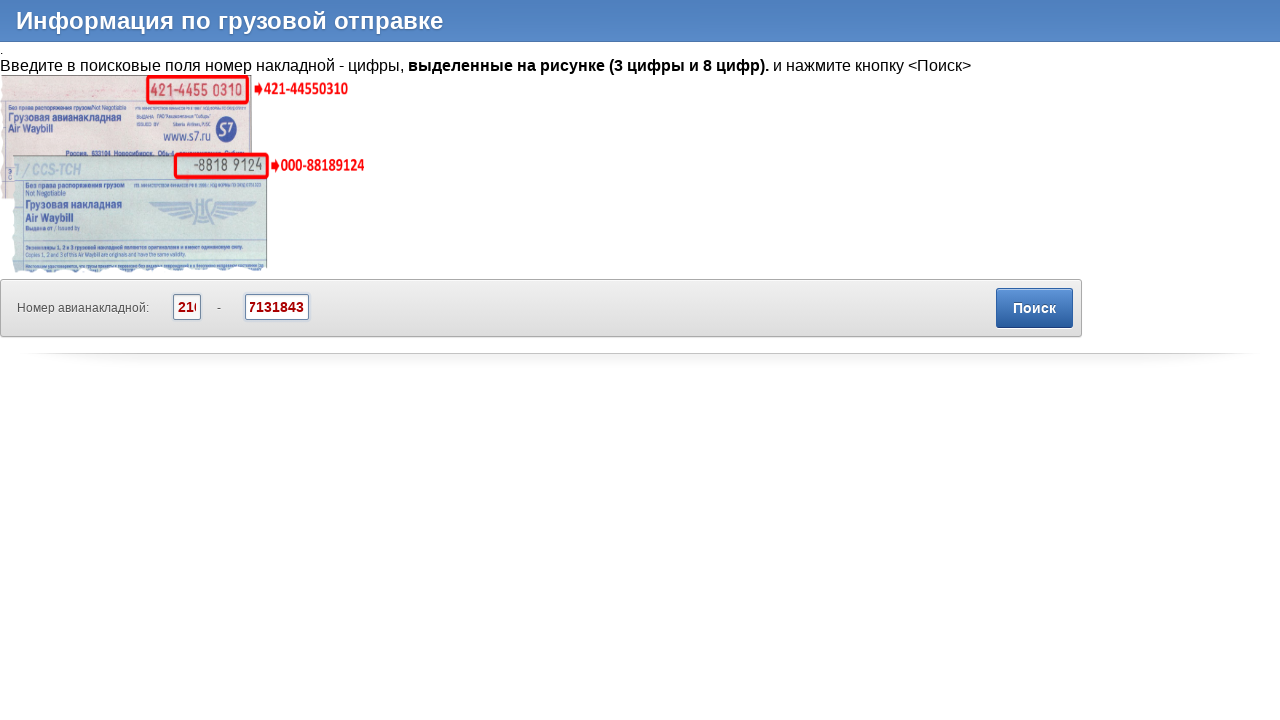

Clicked search button to retrieve tracking information at (1034, 308) on #B413105113012264023
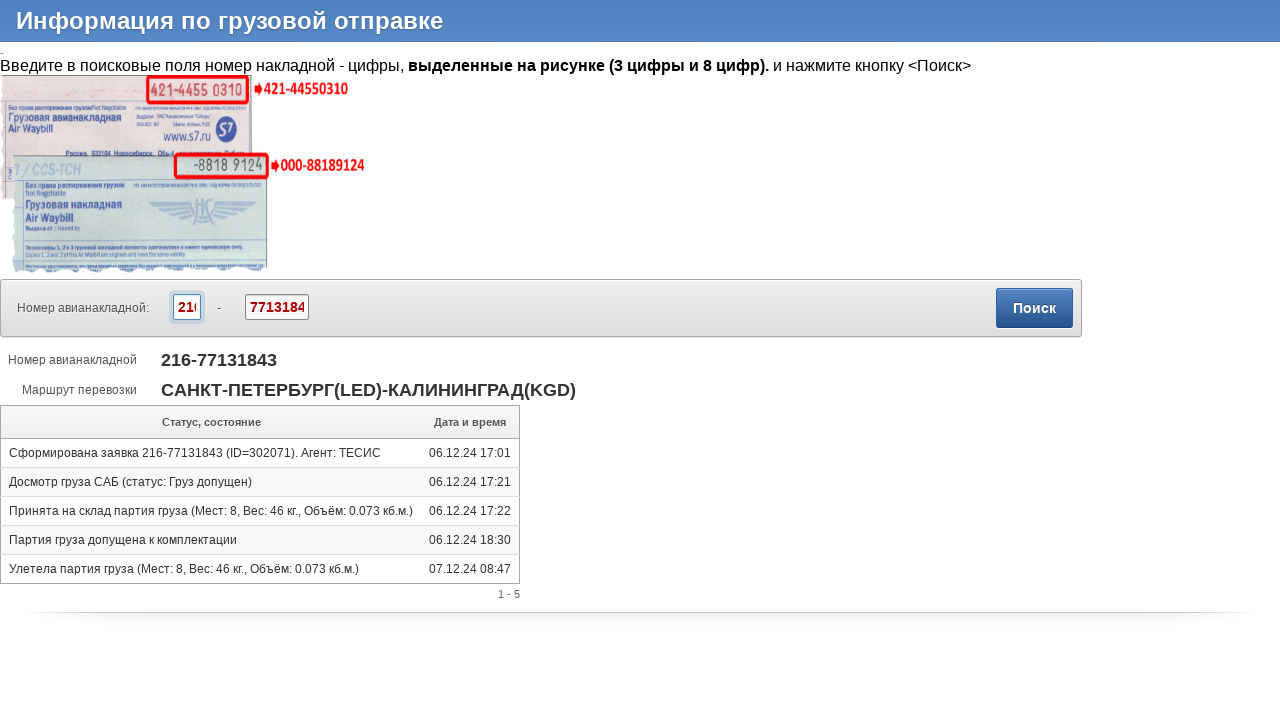

Waited for display-only element to load
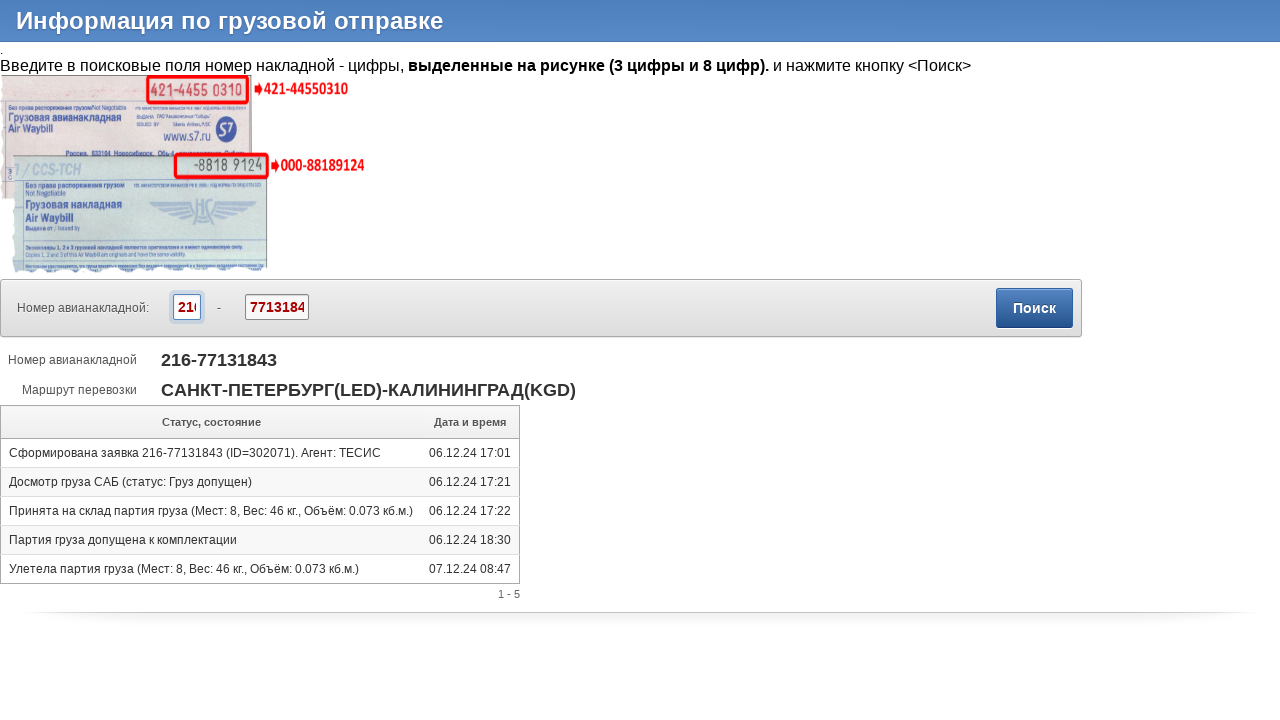

Cargo tracking results loaded and displayed
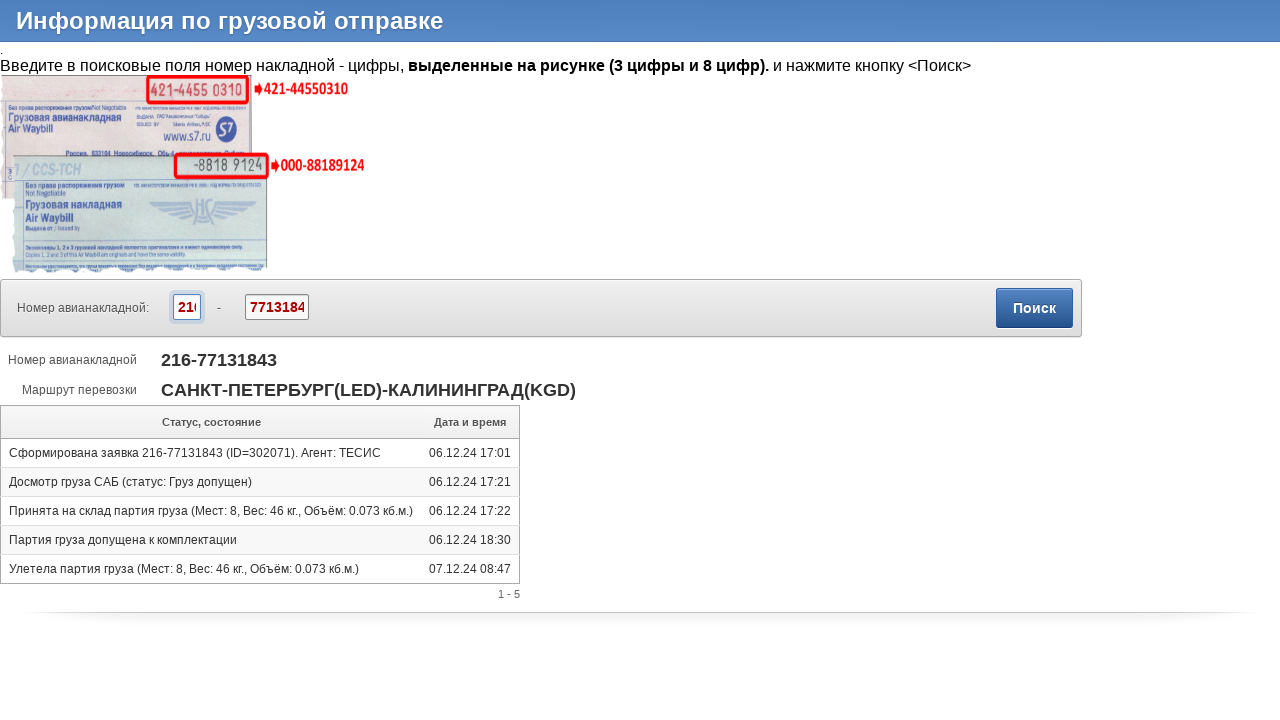

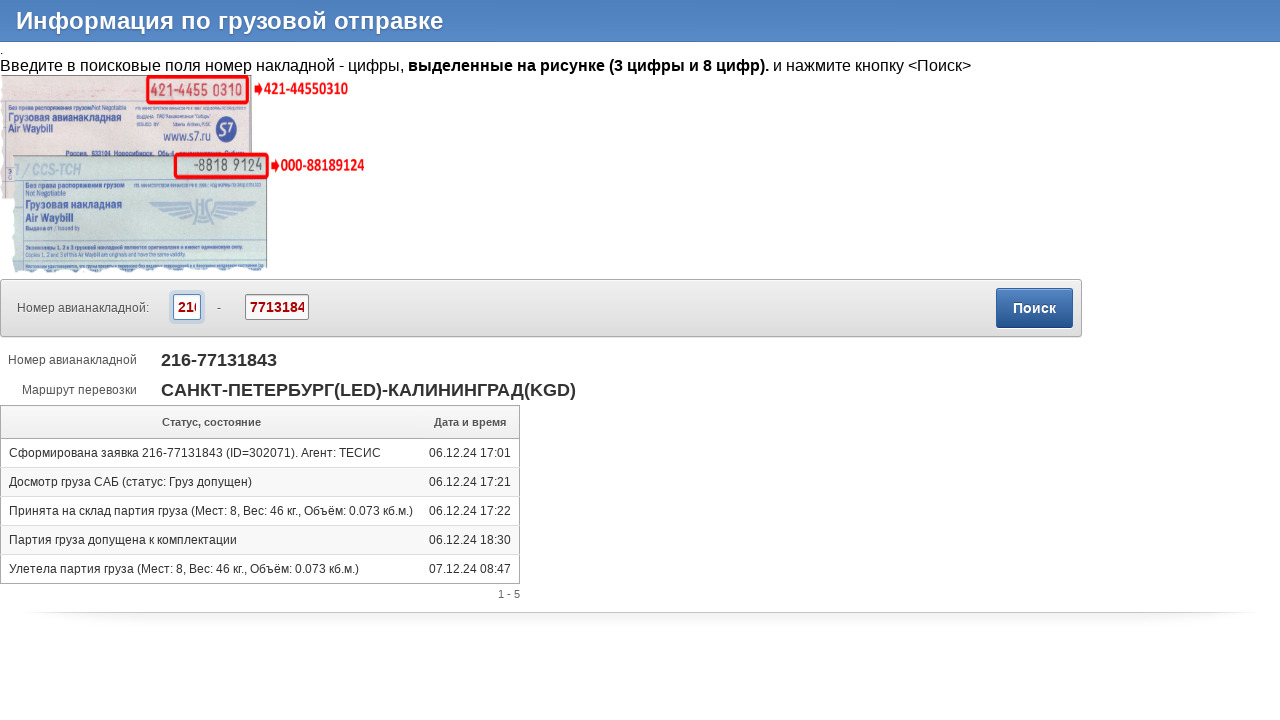